Tests form submission with only the name field filled, verifying the result displays the entered name.

Starting URL: https://lm.skillbox.cc/qa_tester/module02/homework1/

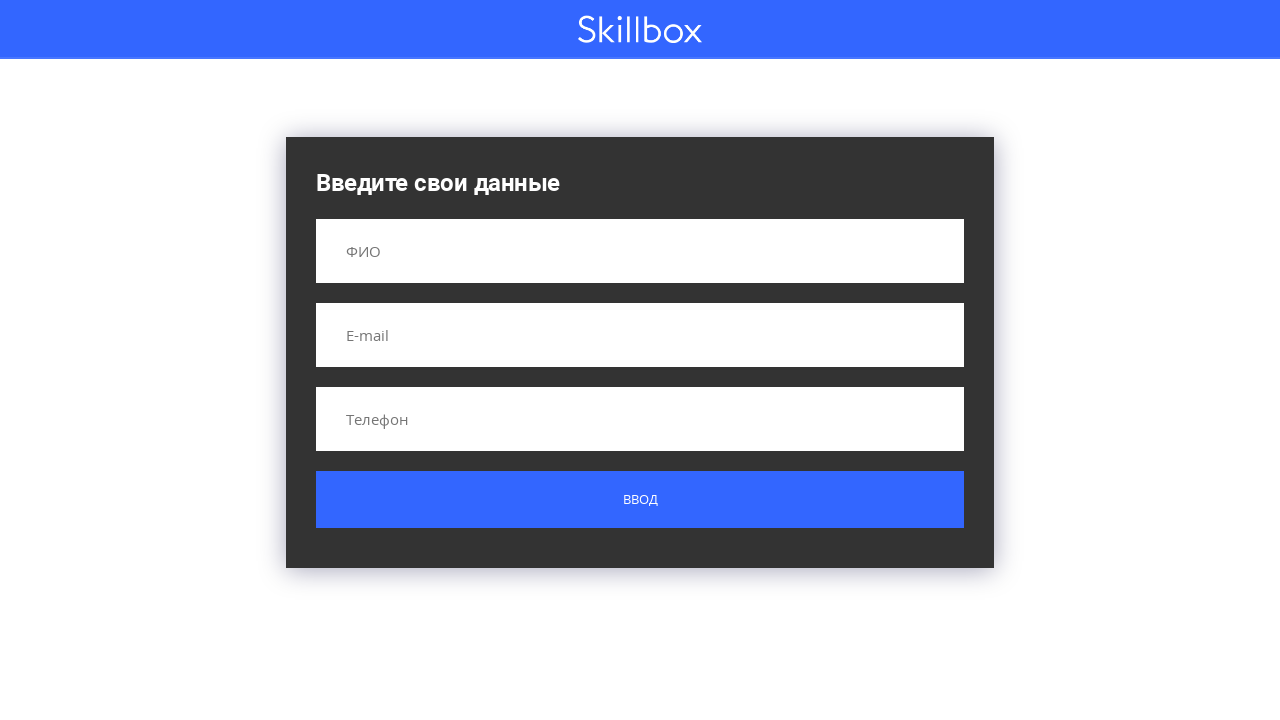

Filled name field with 'Kolya' on input[name='name']
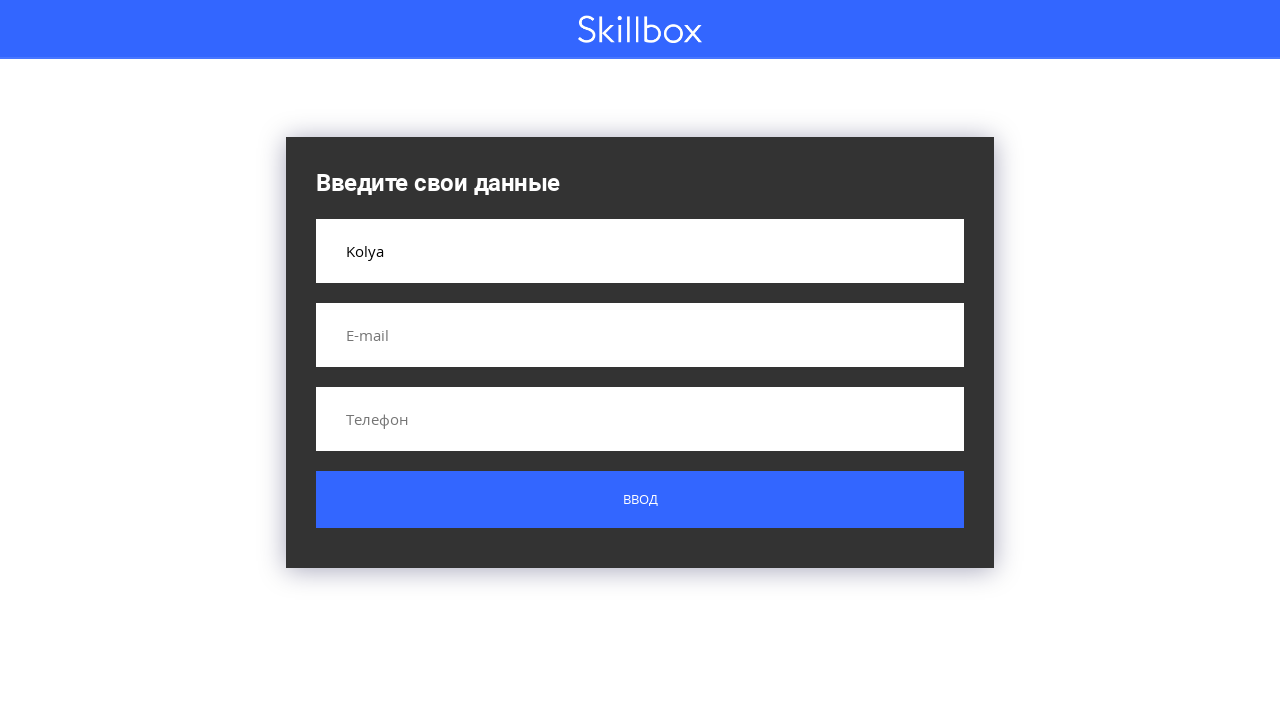

Clicked submit button at (640, 500) on .button
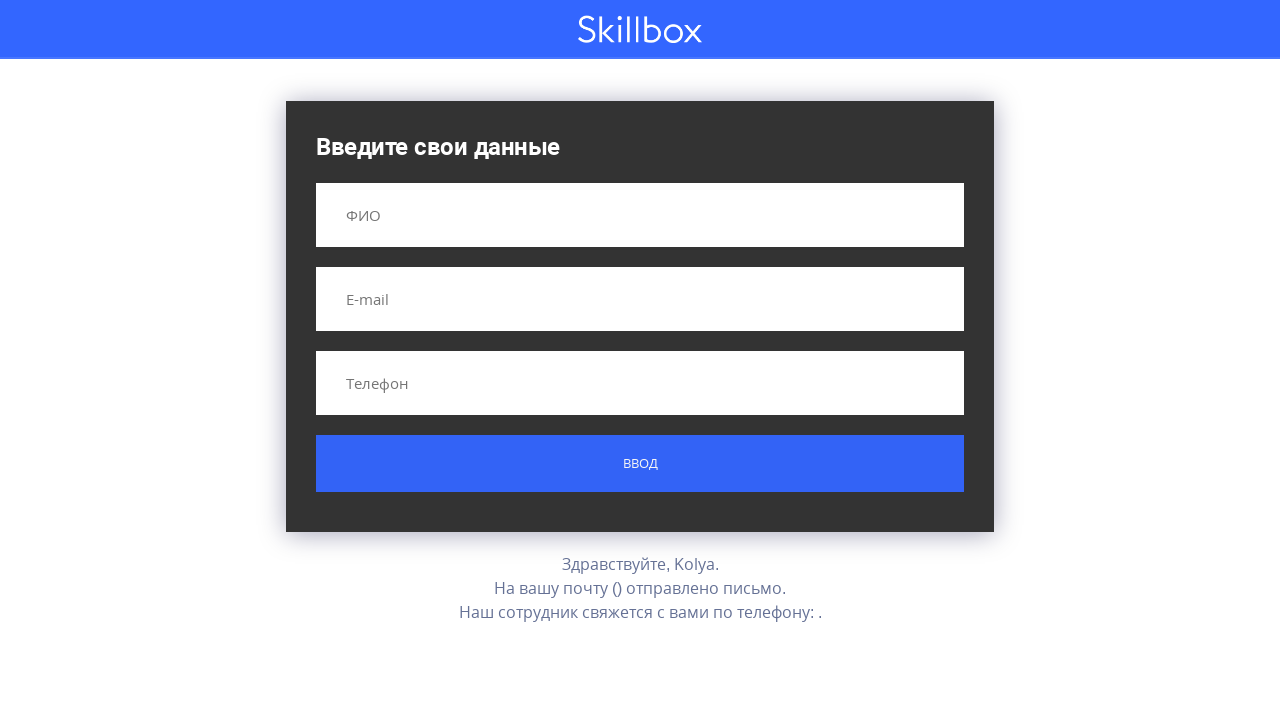

Result message appeared on the page
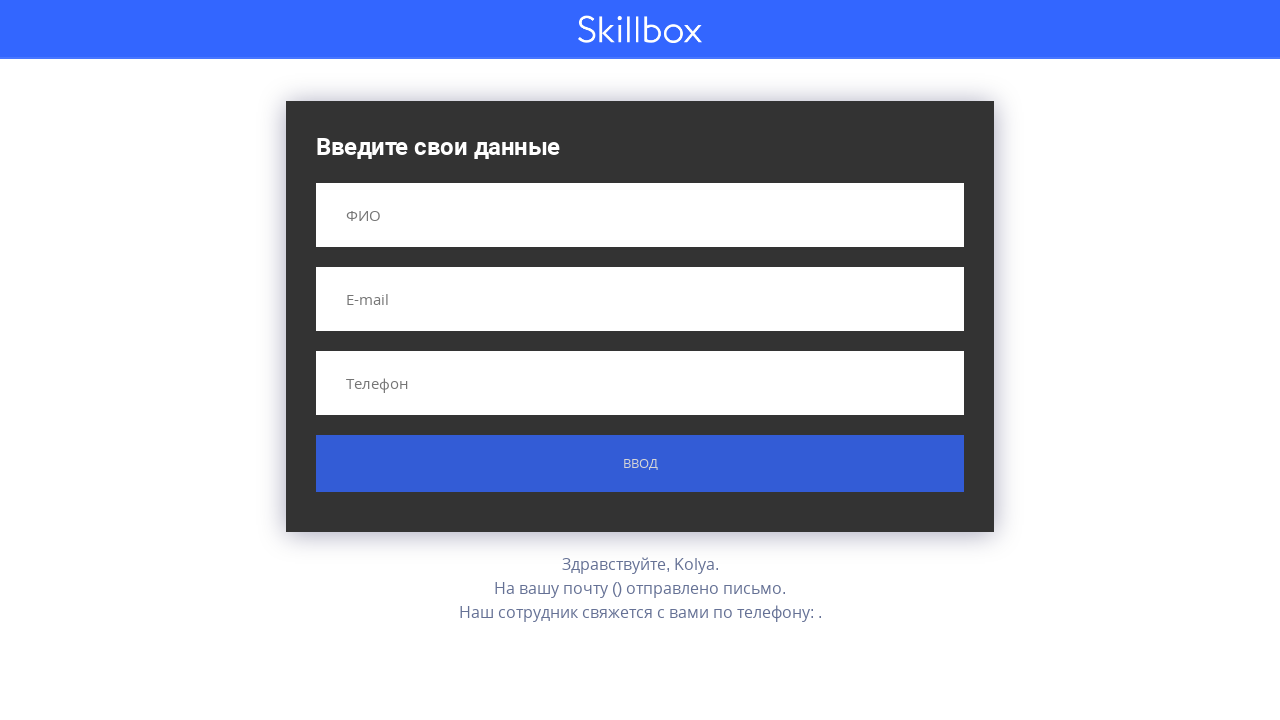

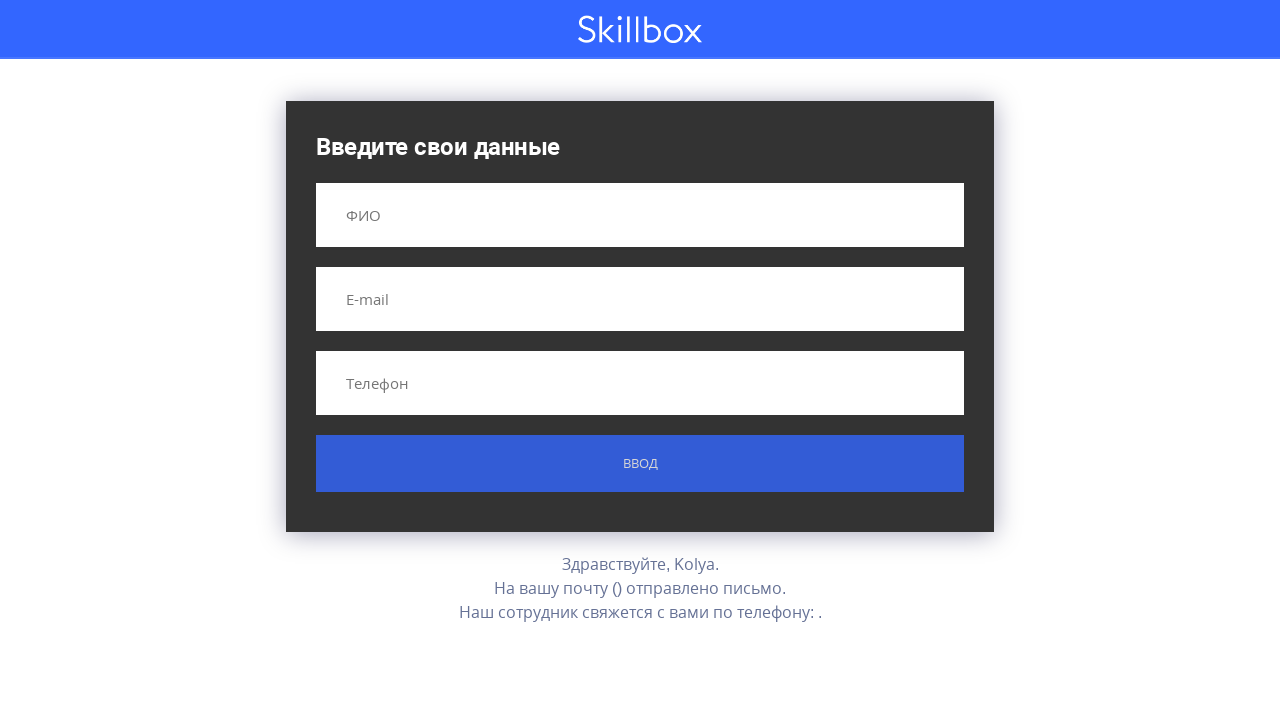